Attempts to submit an empty registration form to verify error handling

Starting URL: https://parabank.parasoft.com/parabank/index.htm

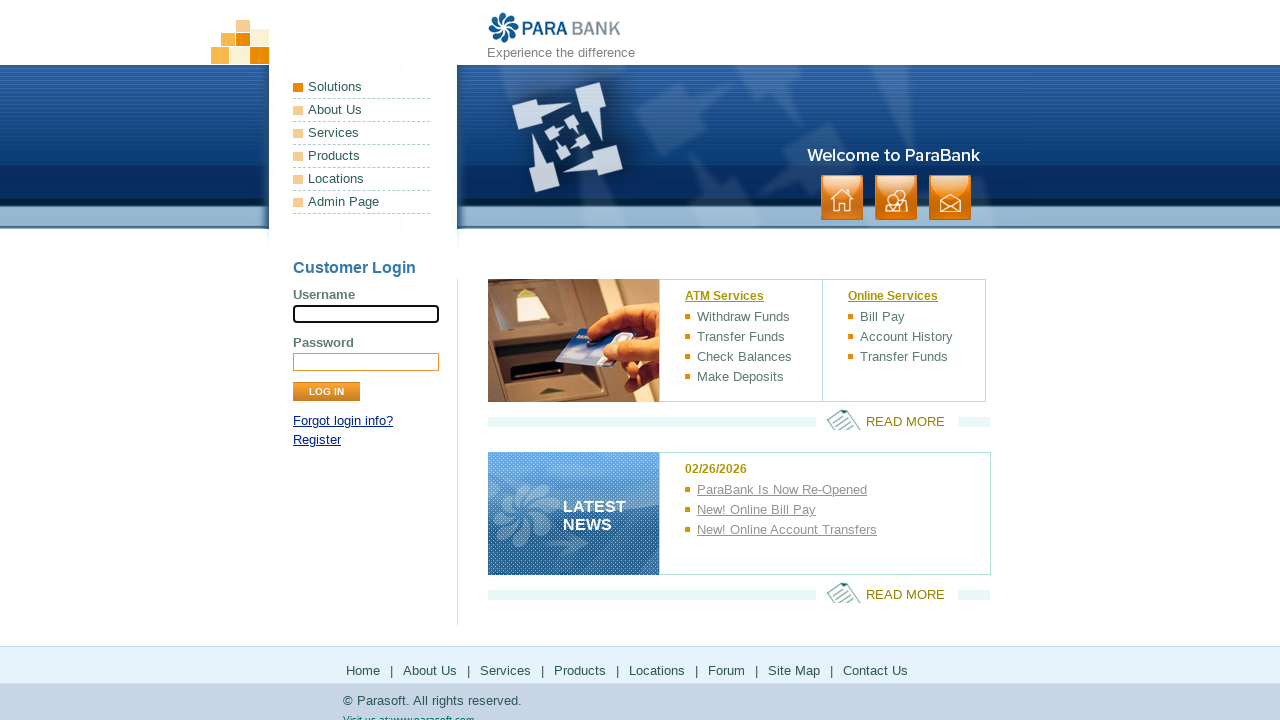

Clicked register link to navigate to registration page at (317, 440) on a[href*='register.htm']
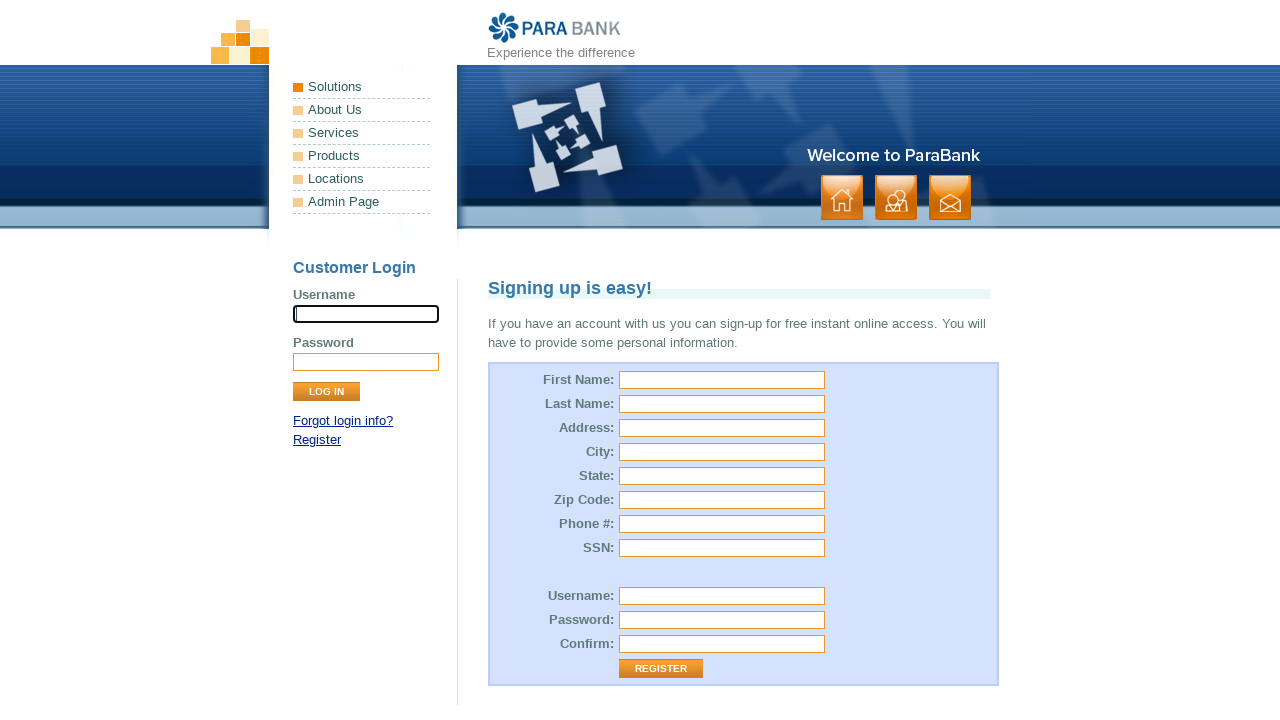

Clicked Register button to submit empty form and trigger validation errors at (661, 669) on input[value='Register']
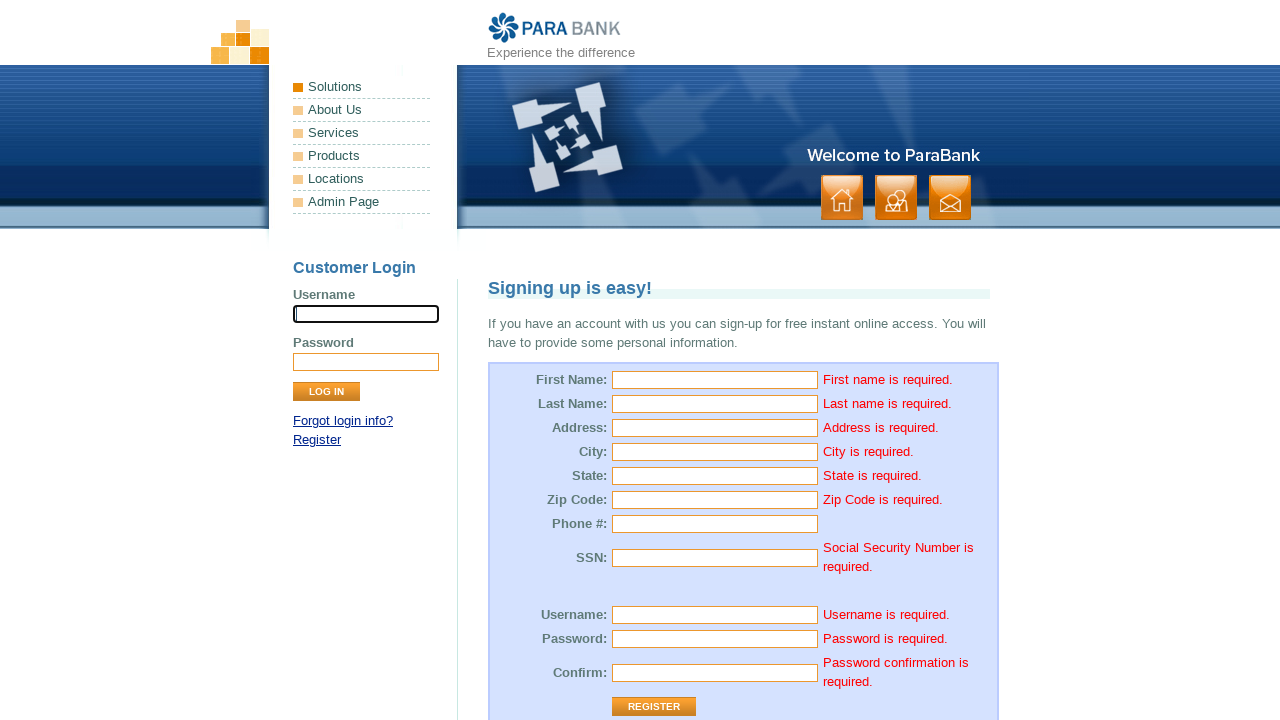

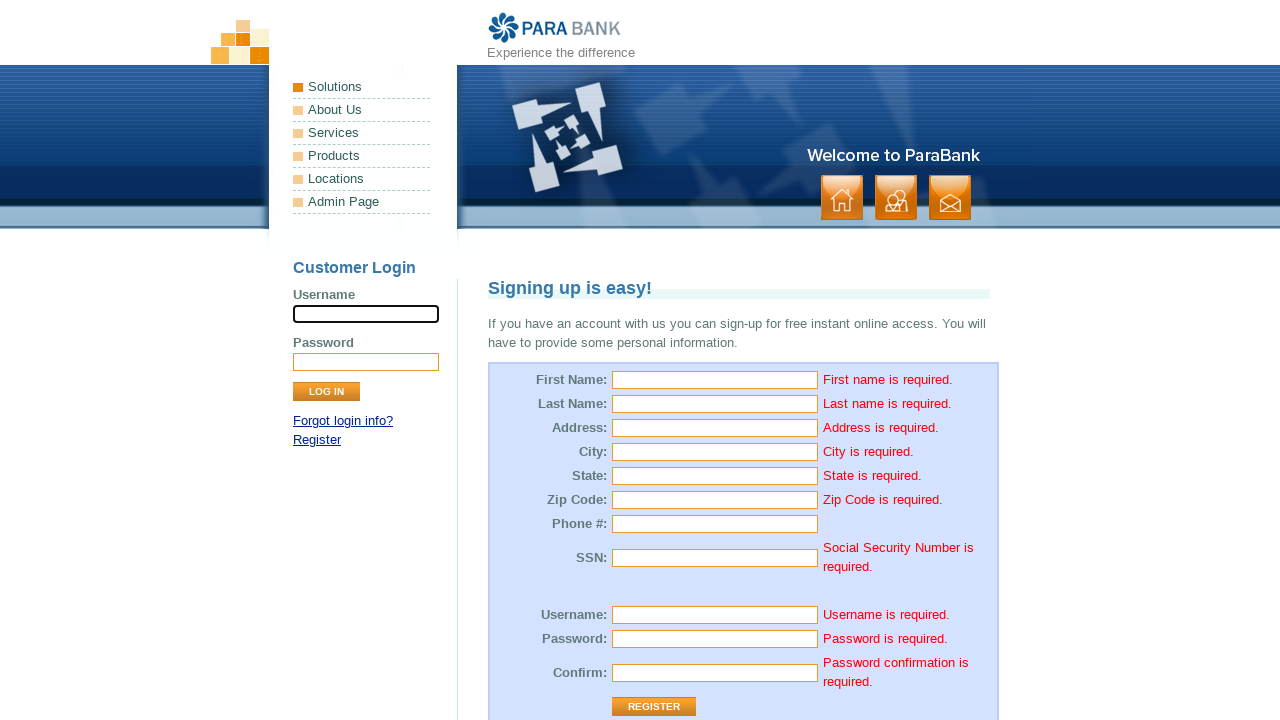